Tests filtering to display only completed items

Starting URL: https://demo.playwright.dev/todomvc

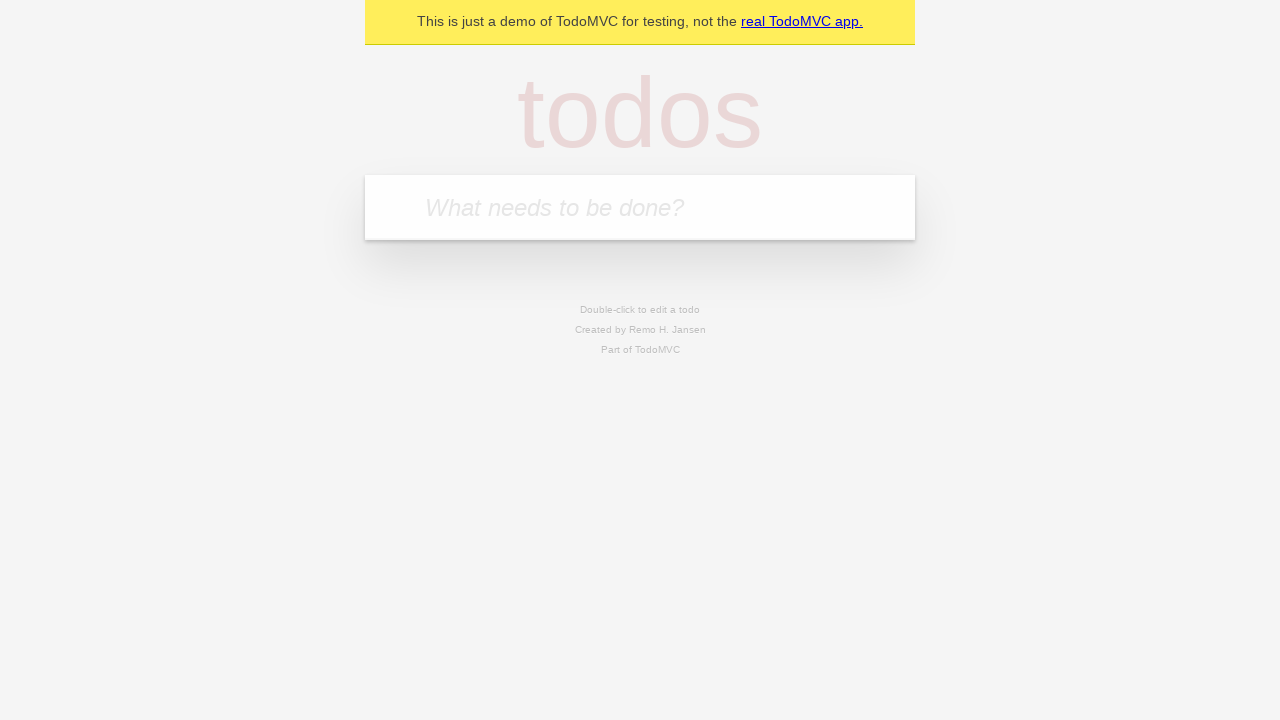

Filled new todo field with 'buy some cheese' on .new-todo
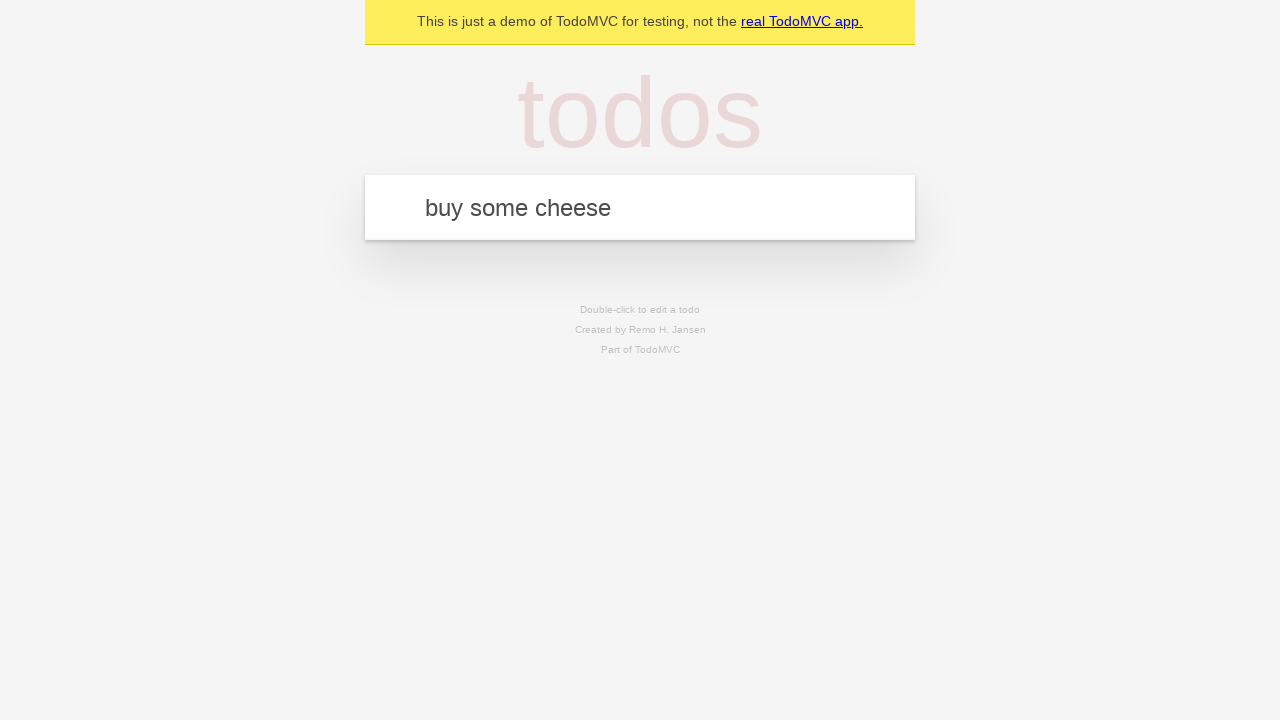

Pressed Enter to add first todo on .new-todo
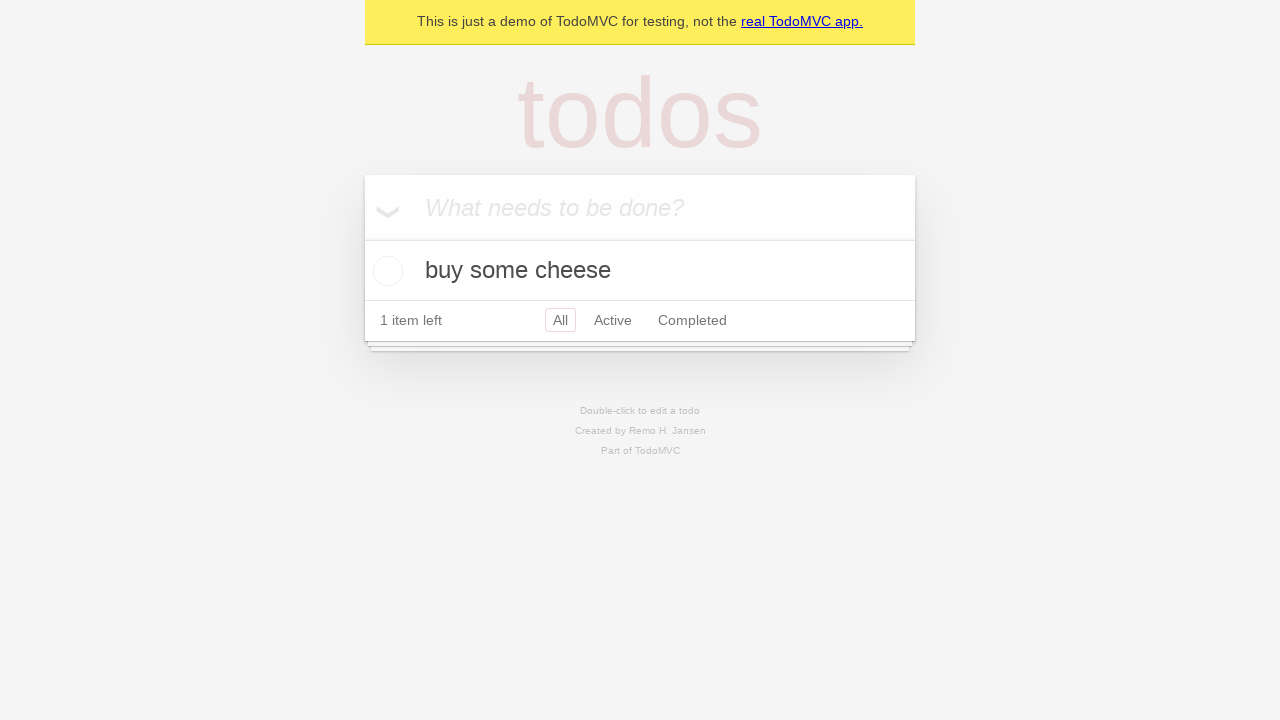

Filled new todo field with 'feed the cat' on .new-todo
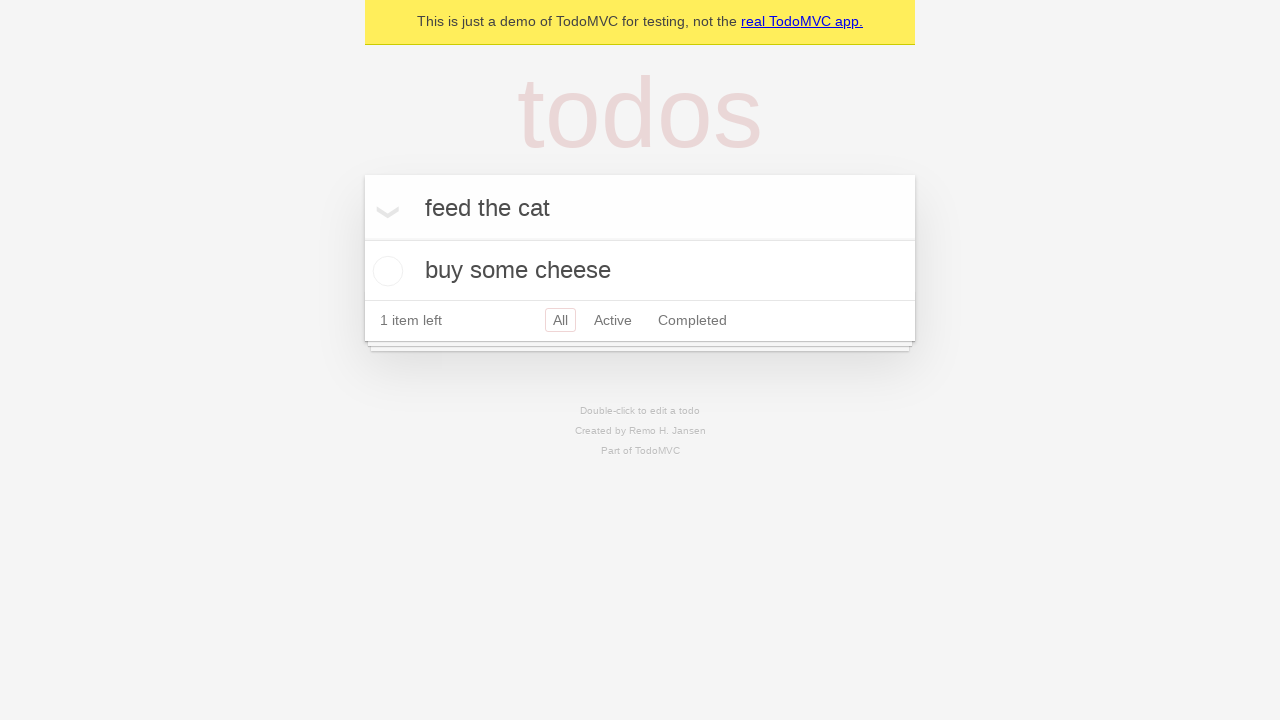

Pressed Enter to add second todo on .new-todo
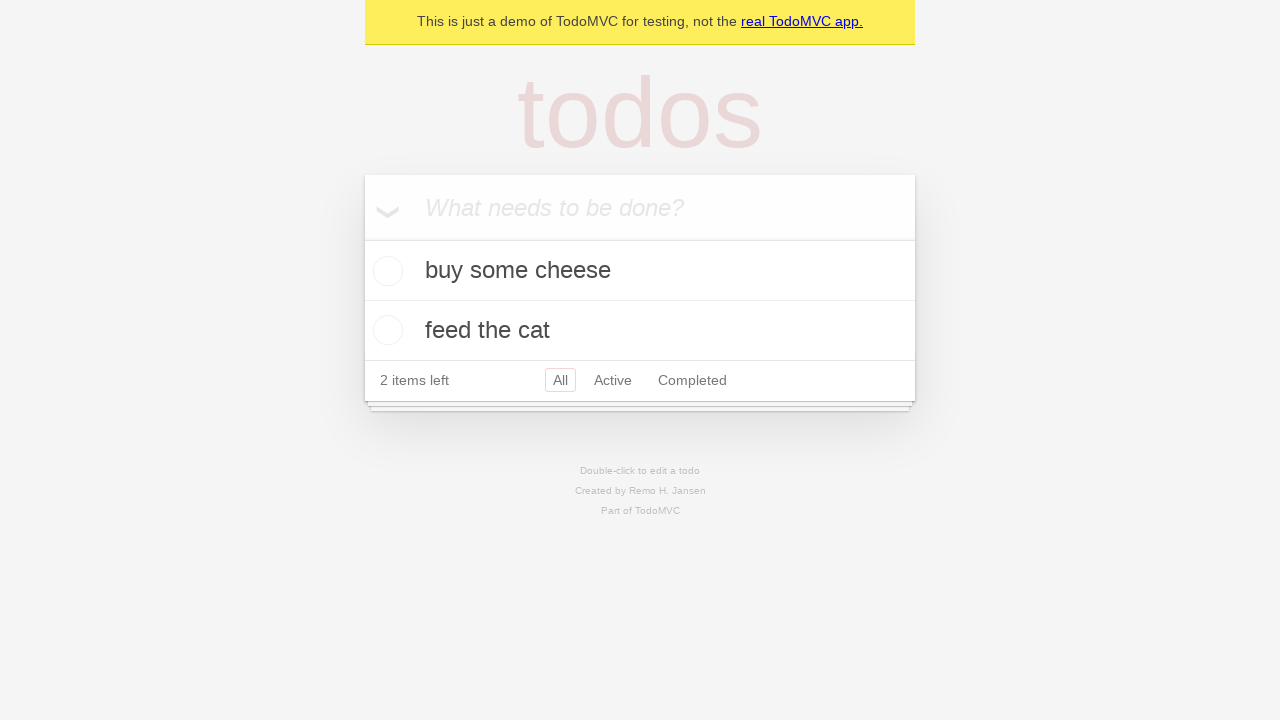

Filled new todo field with 'book a doctors appointment' on .new-todo
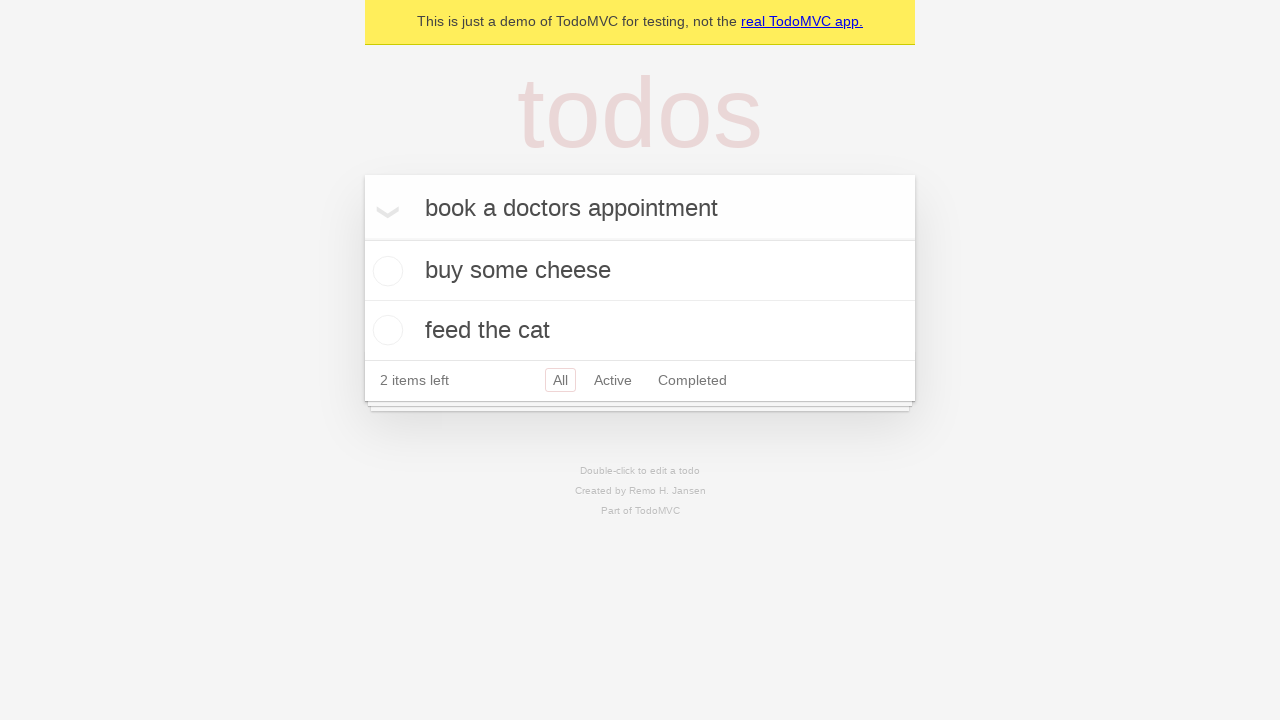

Pressed Enter to add third todo on .new-todo
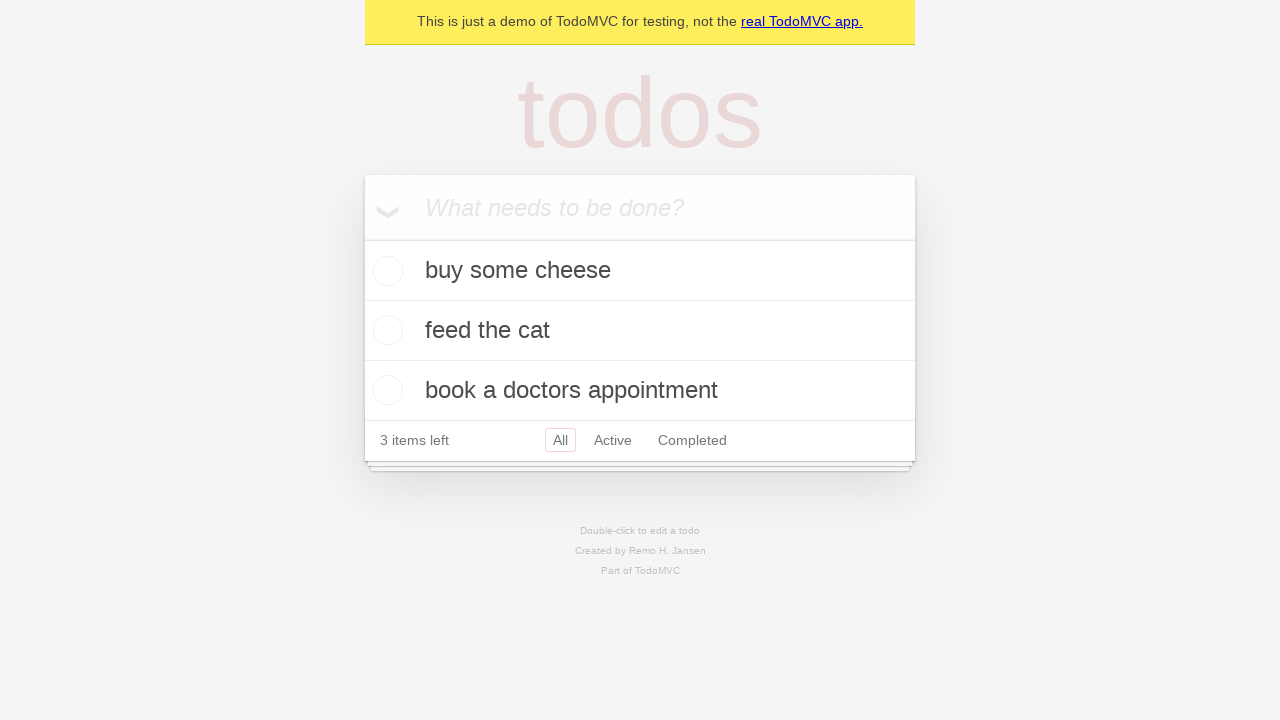

Checked the second todo item (feed the cat) at (385, 330) on .todo-list li .toggle >> nth=1
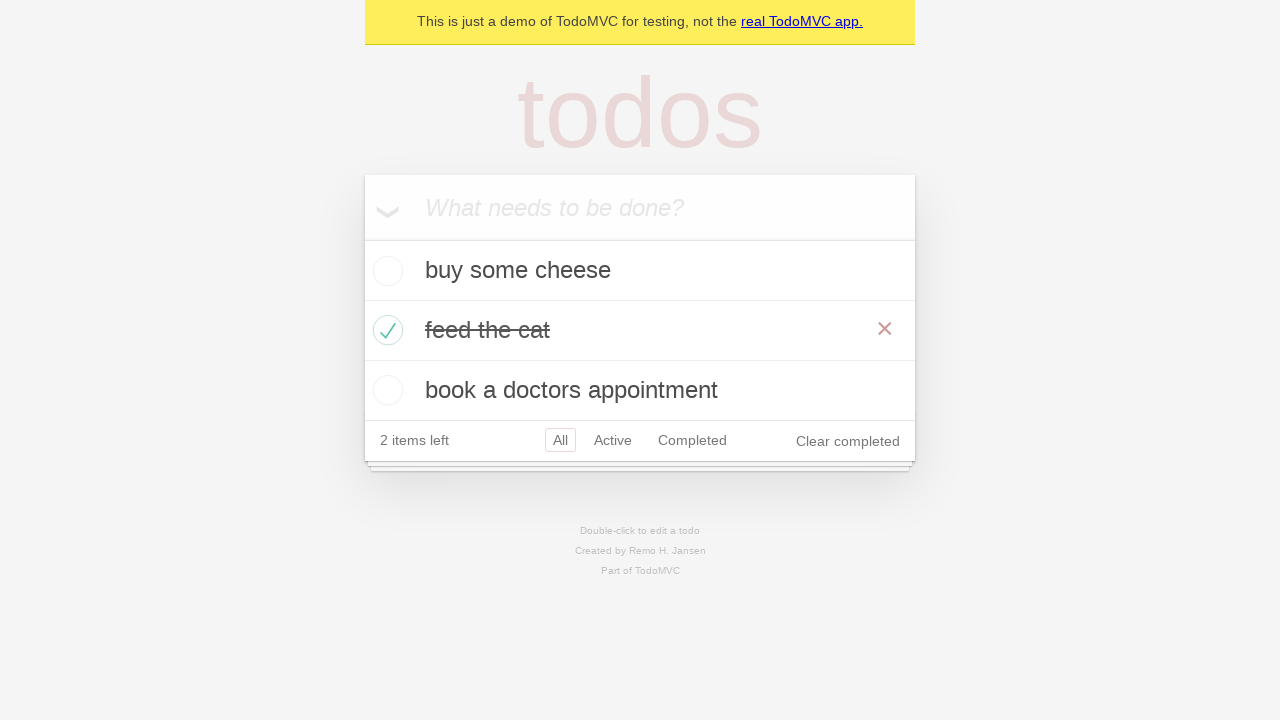

Clicked Completed filter to display only completed items at (692, 440) on .filters >> text=Completed
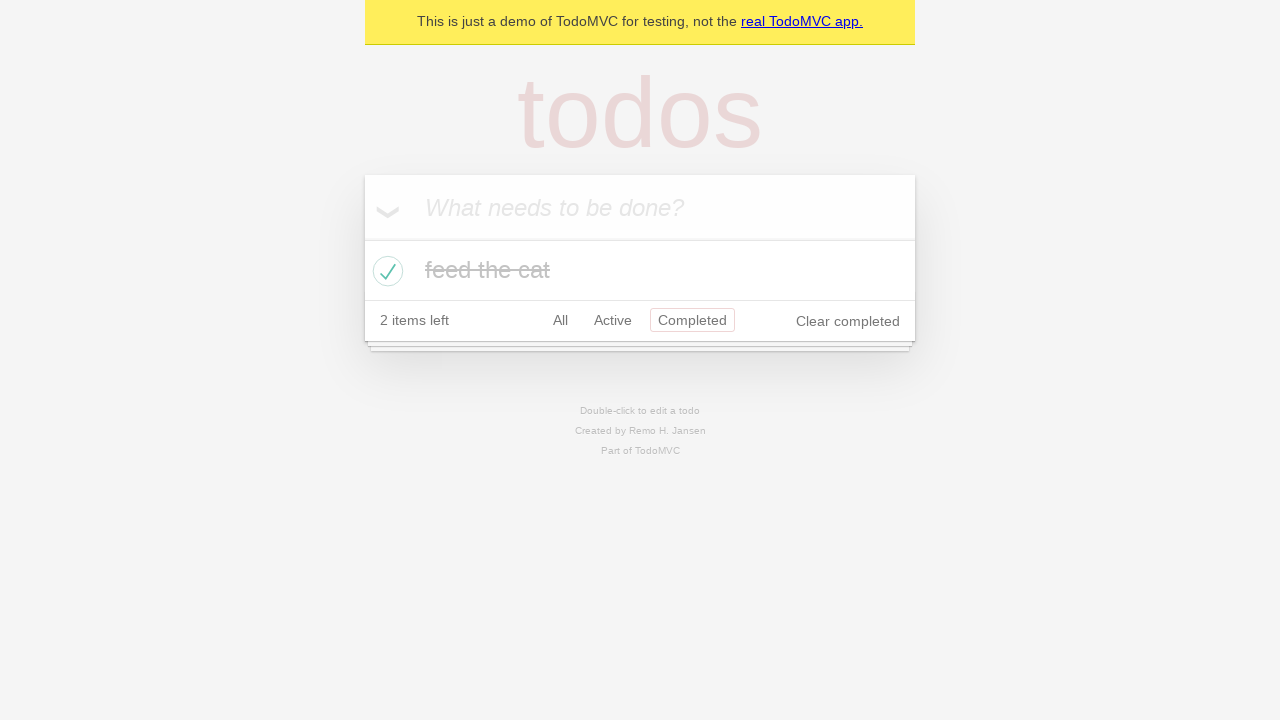

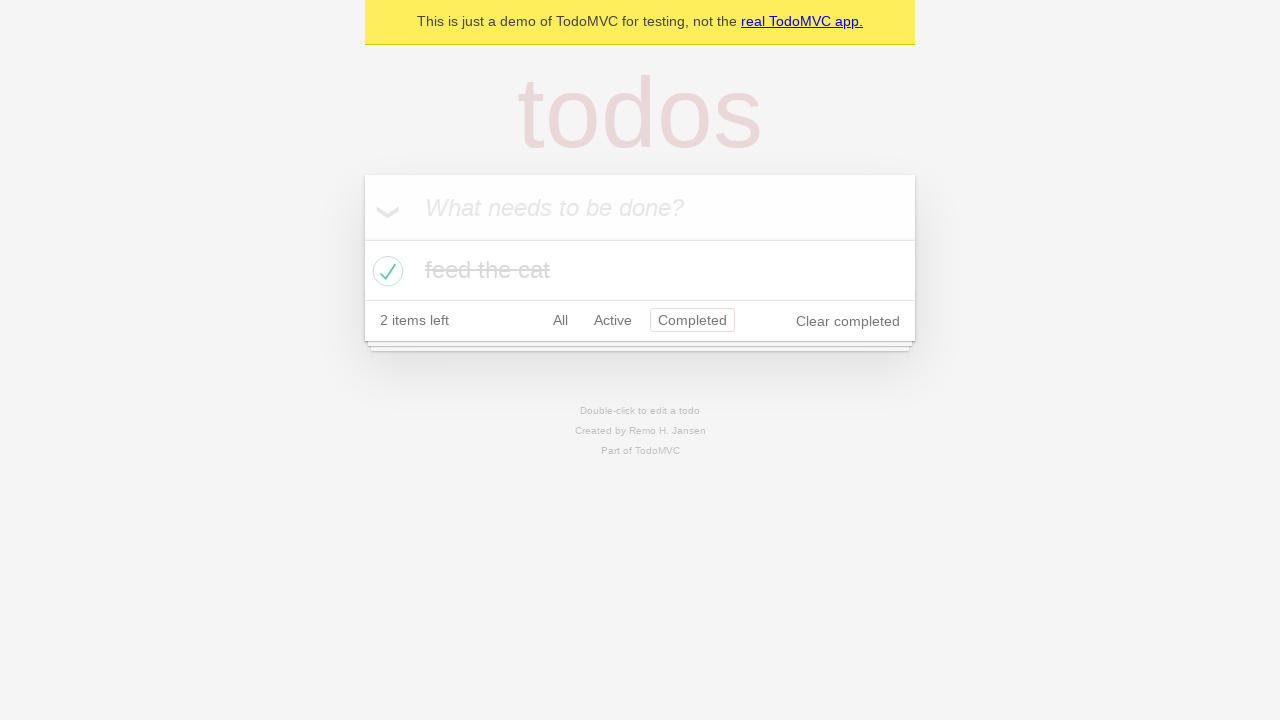